Tests the search functionality on the Python.org website by entering a search query and submitting it

Starting URL: https://www.python.org

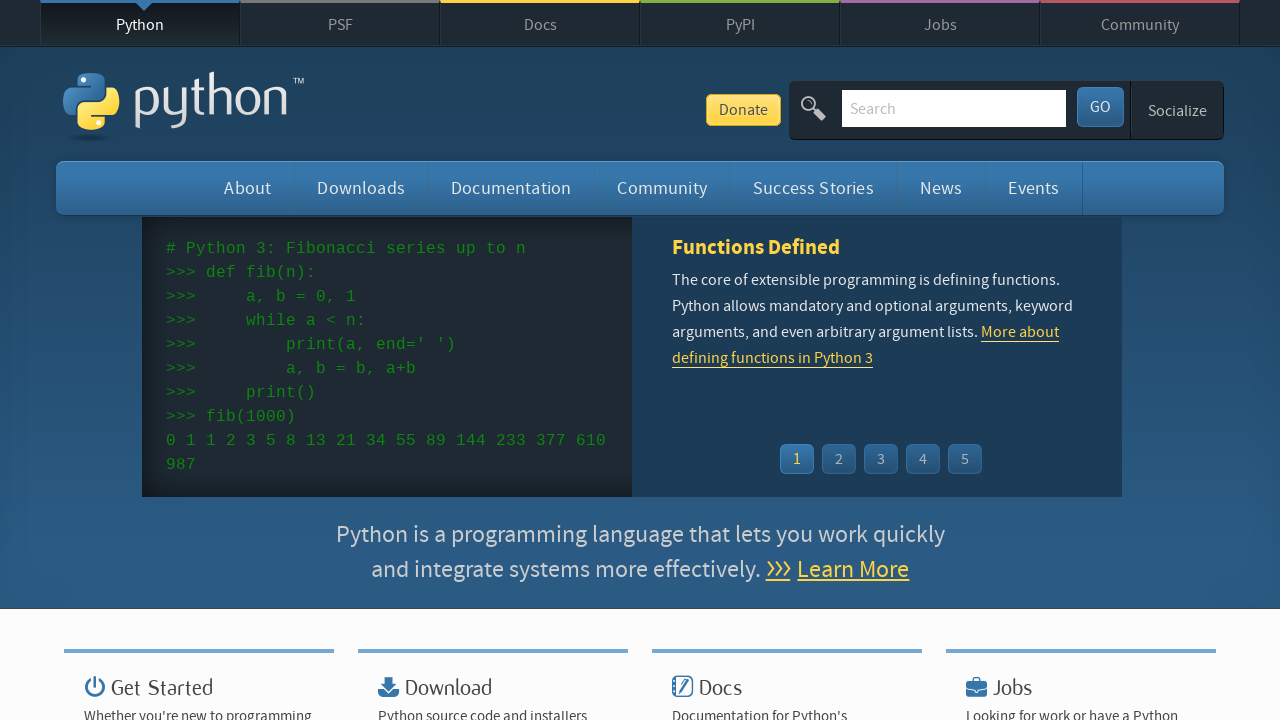

Cleared the search field on input#id-search-field.search-field
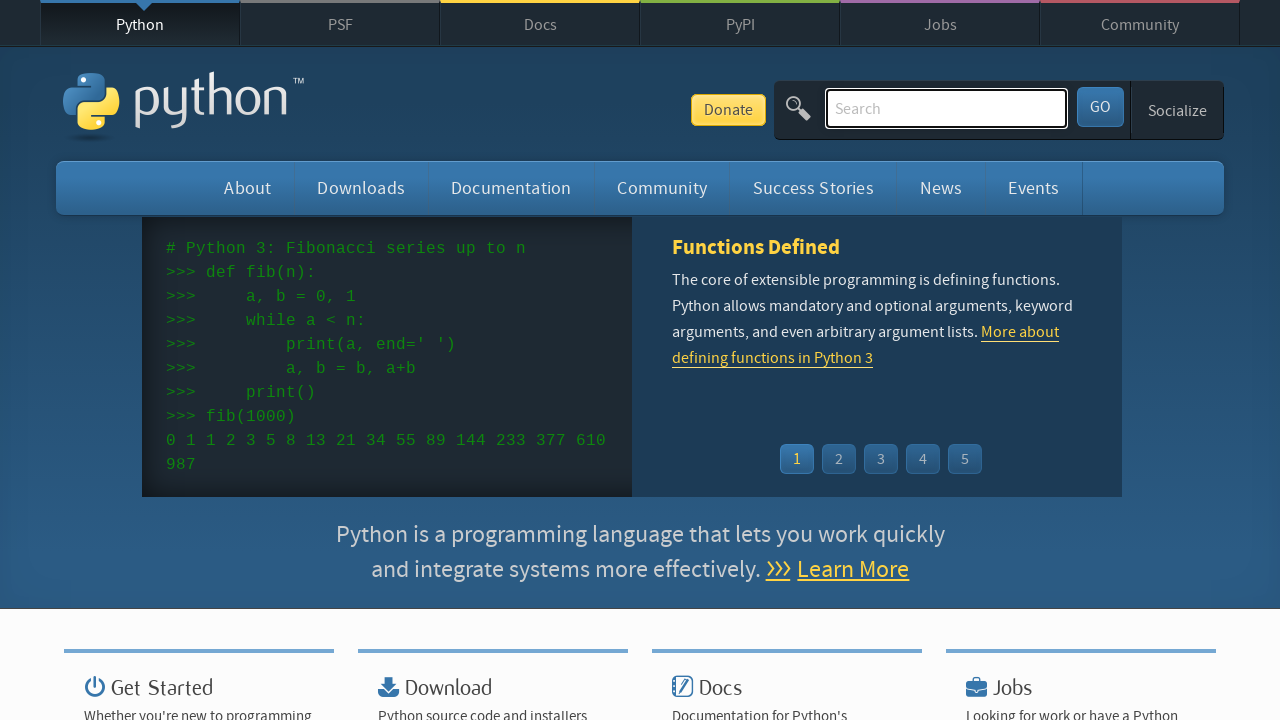

Entered 'developer' into search field on input#id-search-field.search-field
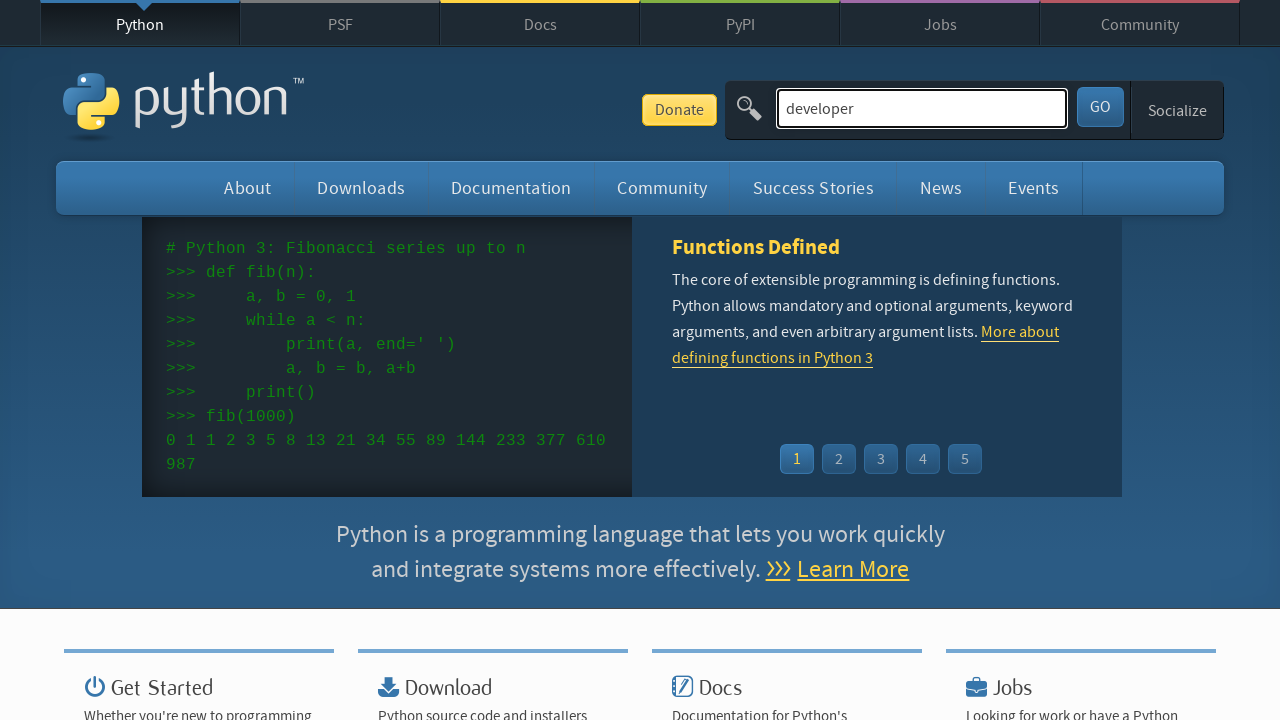

Submitted search by pressing Enter on input#id-search-field.search-field
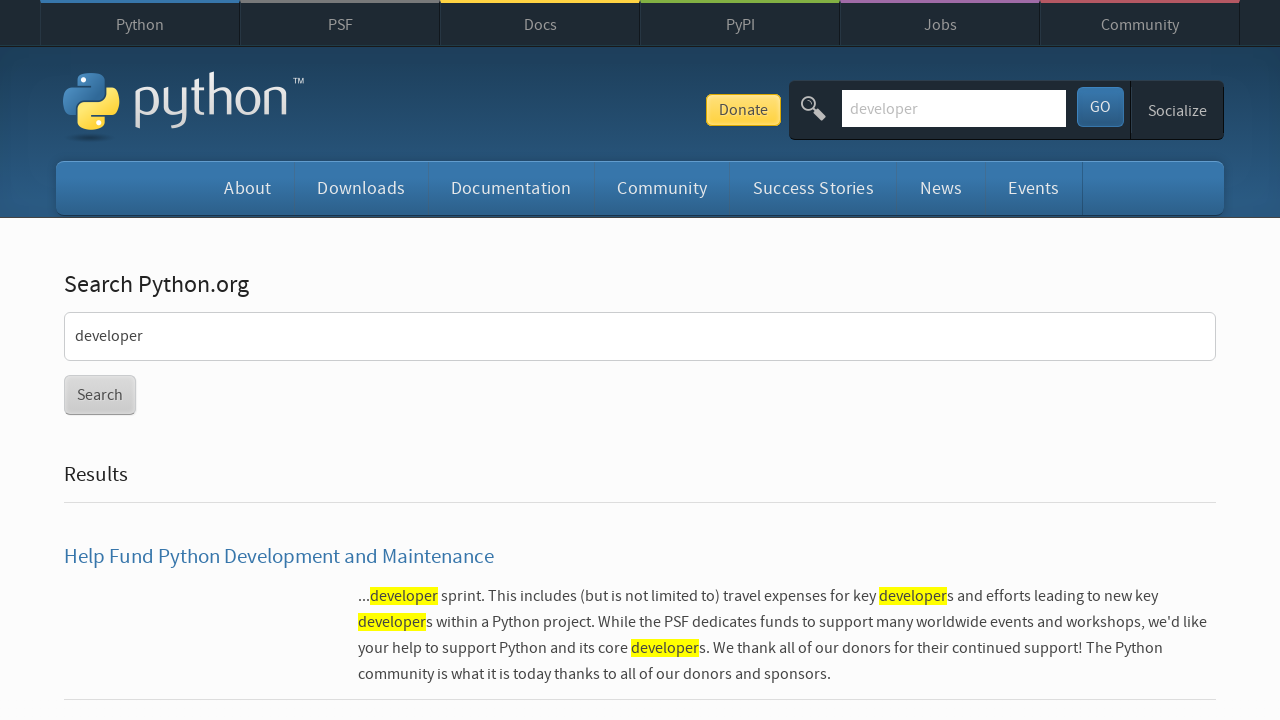

Search results page loaded
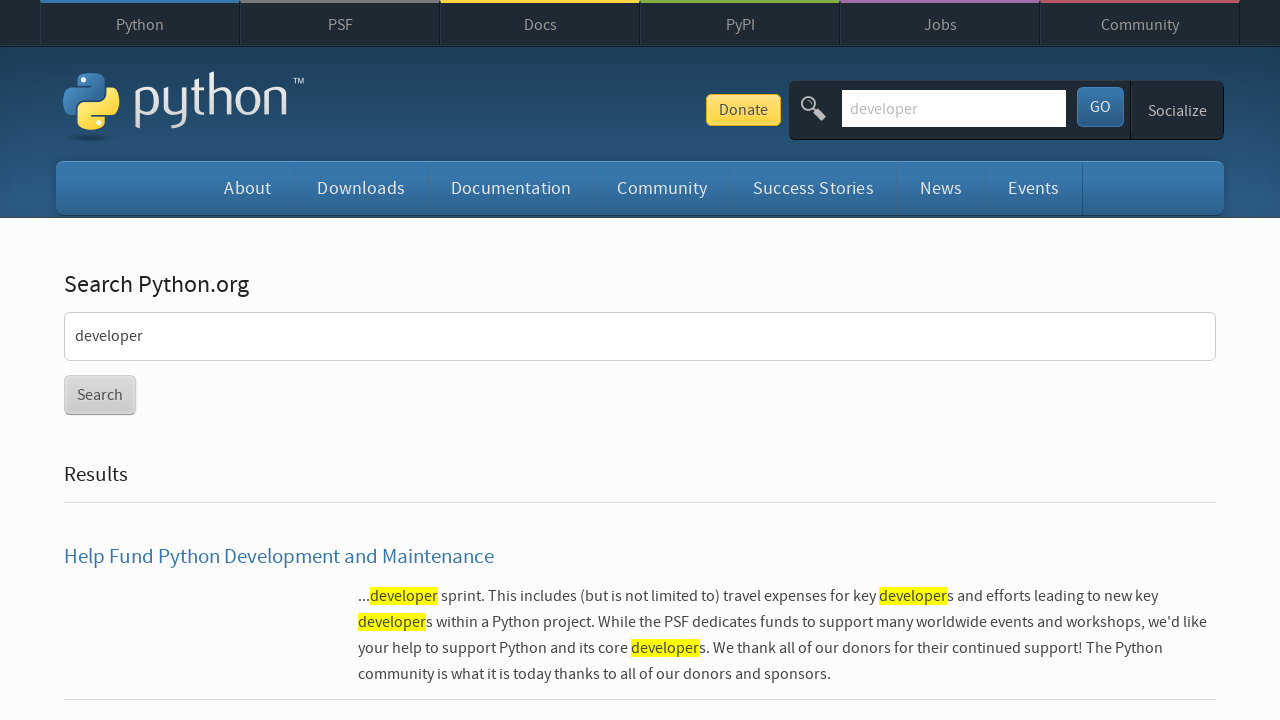

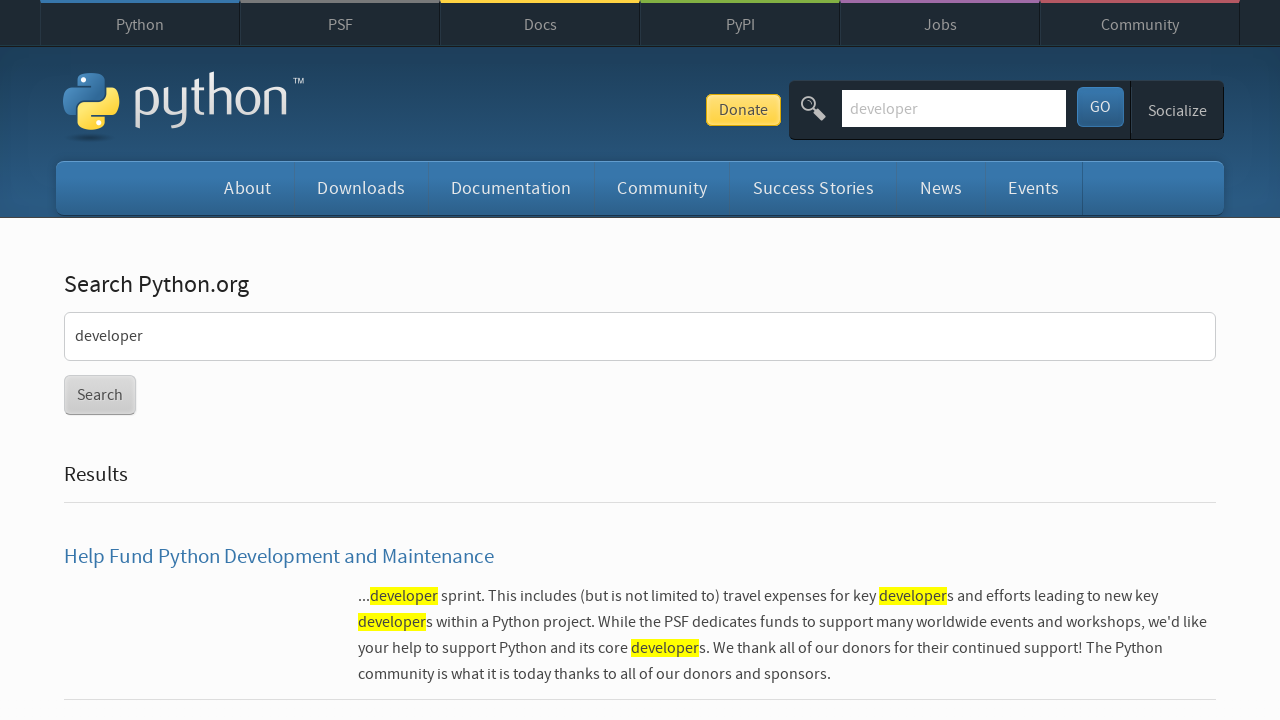